Tests radio button selection by selecting different options and verifying the result message displays the selected option

Starting URL: https://kristinek.github.io/site/examples/actions

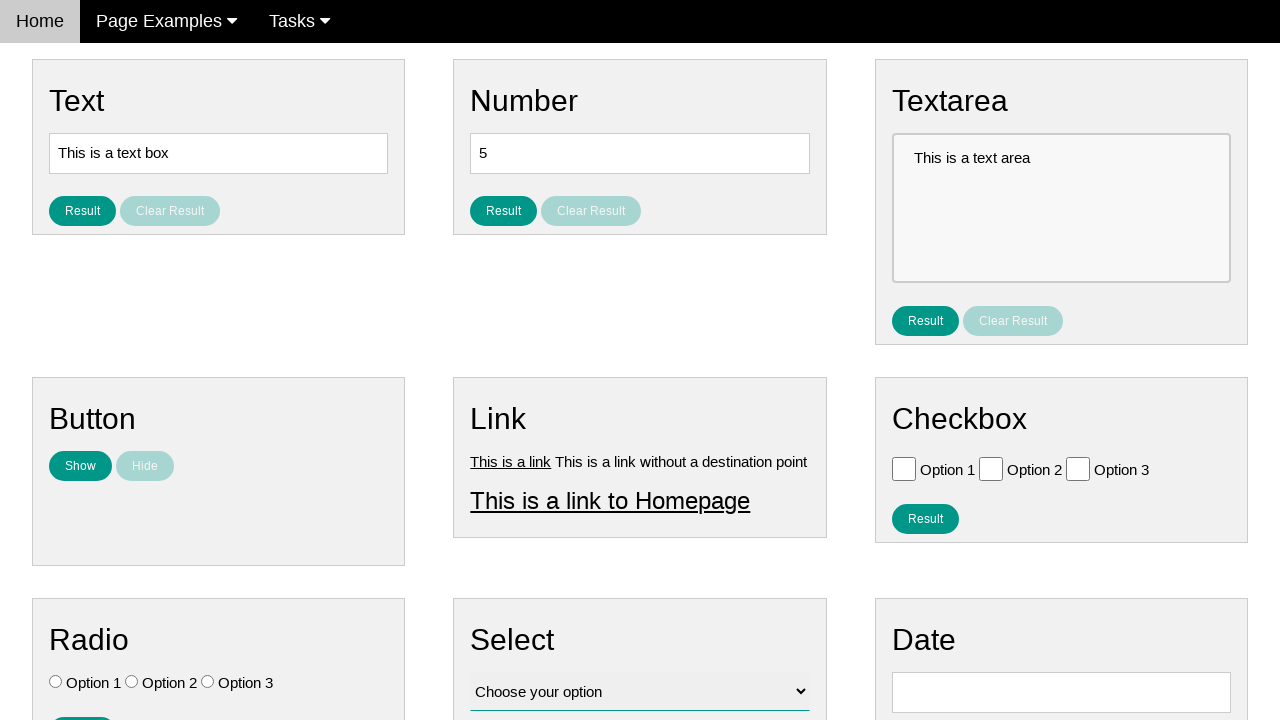

Retrieved all radio button elements from the page
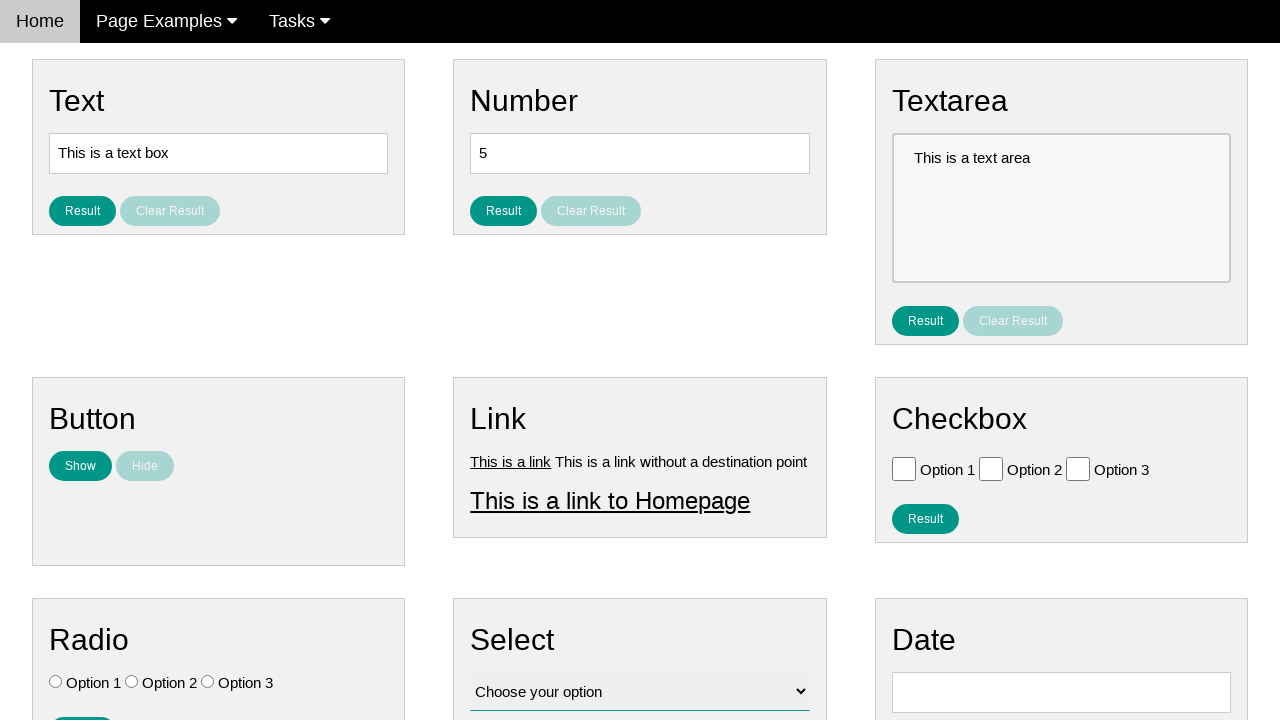

Selected Option 3 radio button at (208, 682) on .w3-check[type='radio'] >> nth=2
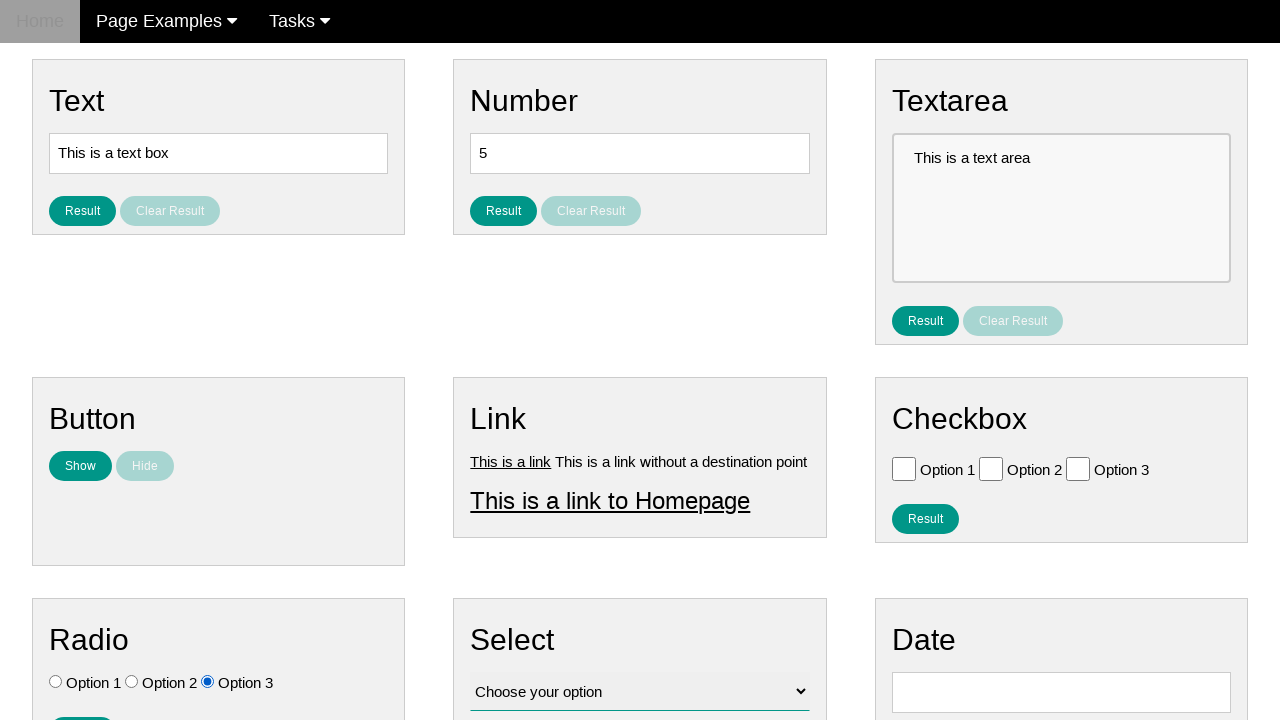

Selected Option 1 radio button at (56, 682) on .w3-check[type='radio'] >> nth=0
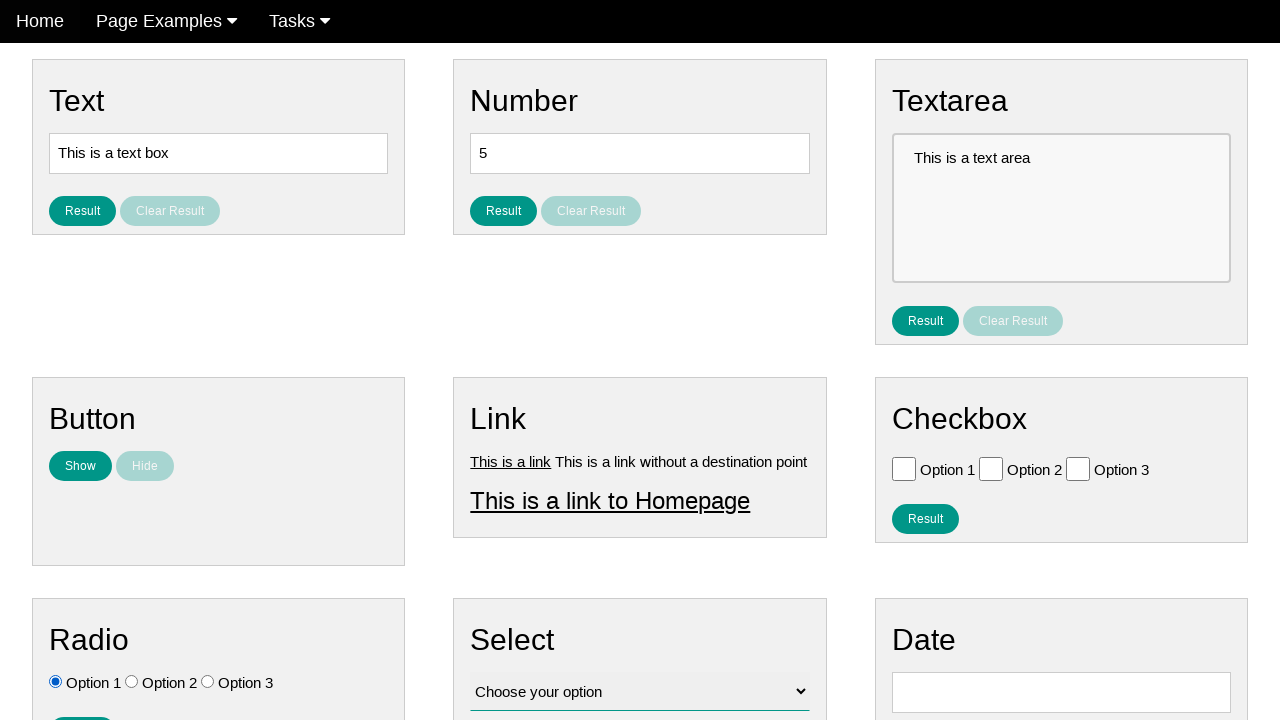

Clicked result button to display selected option at (82, 705) on #result_button_ratio
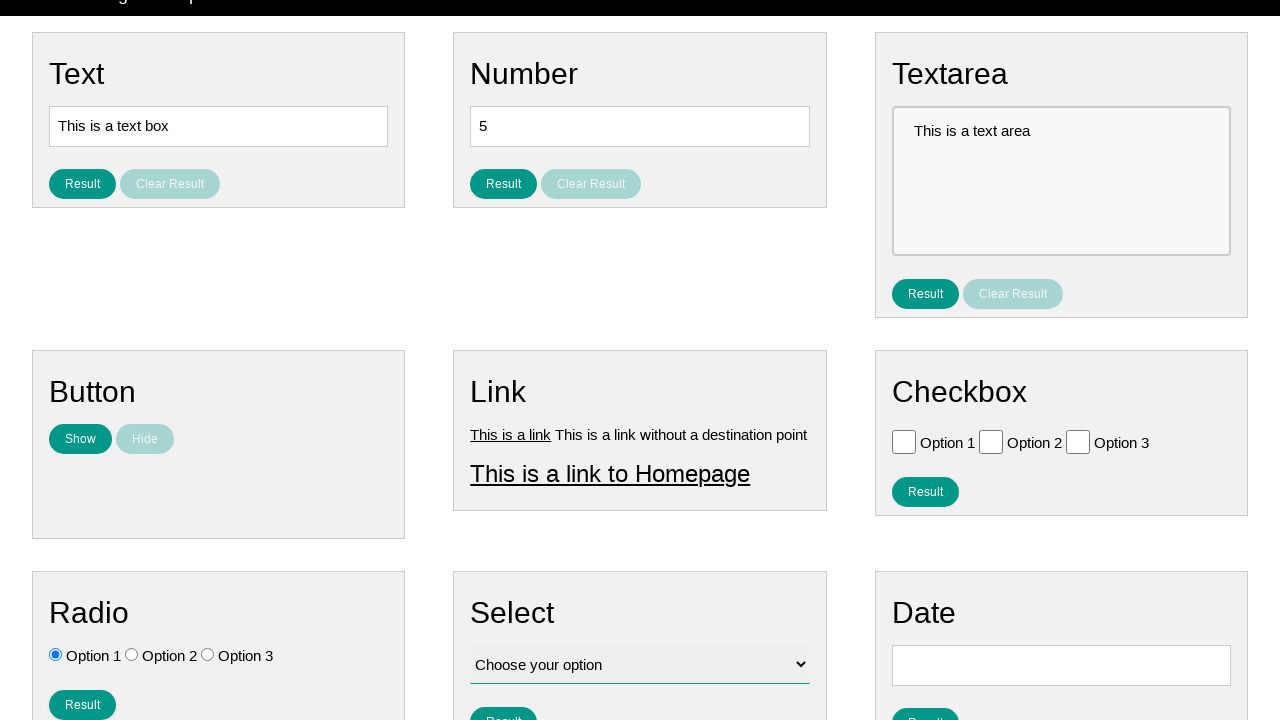

Result message appeared displaying the selected radio button option
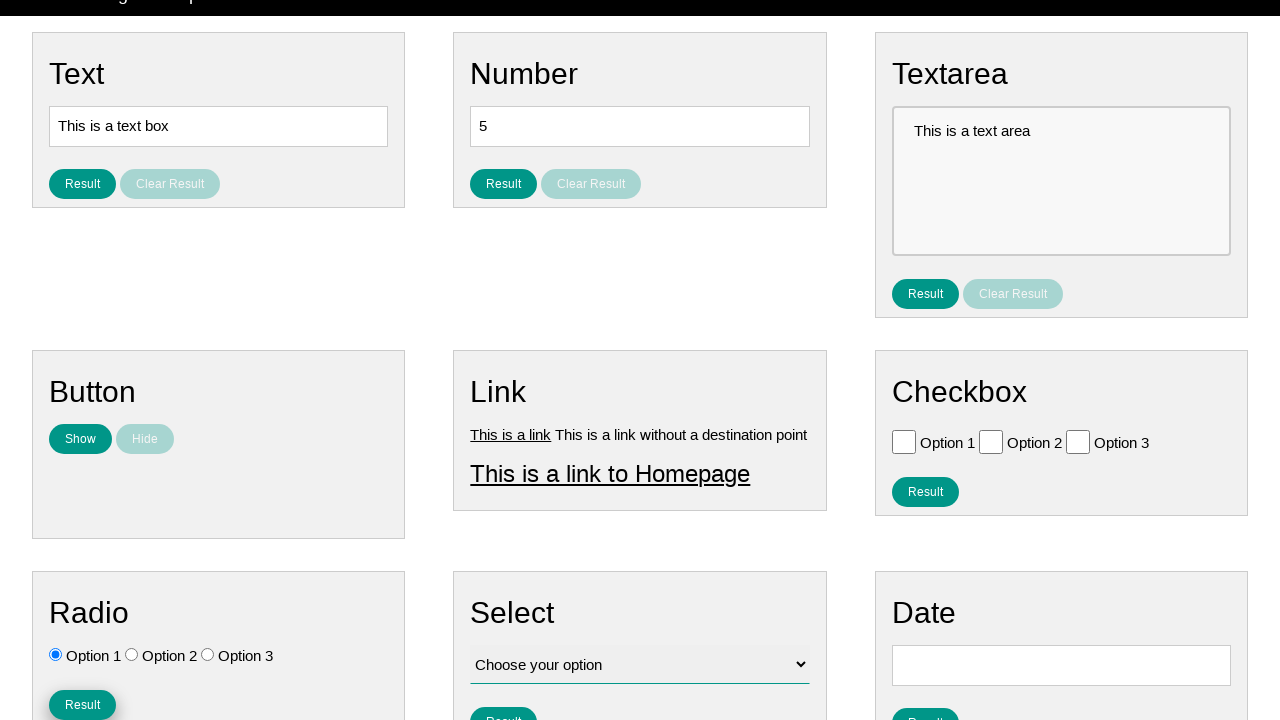

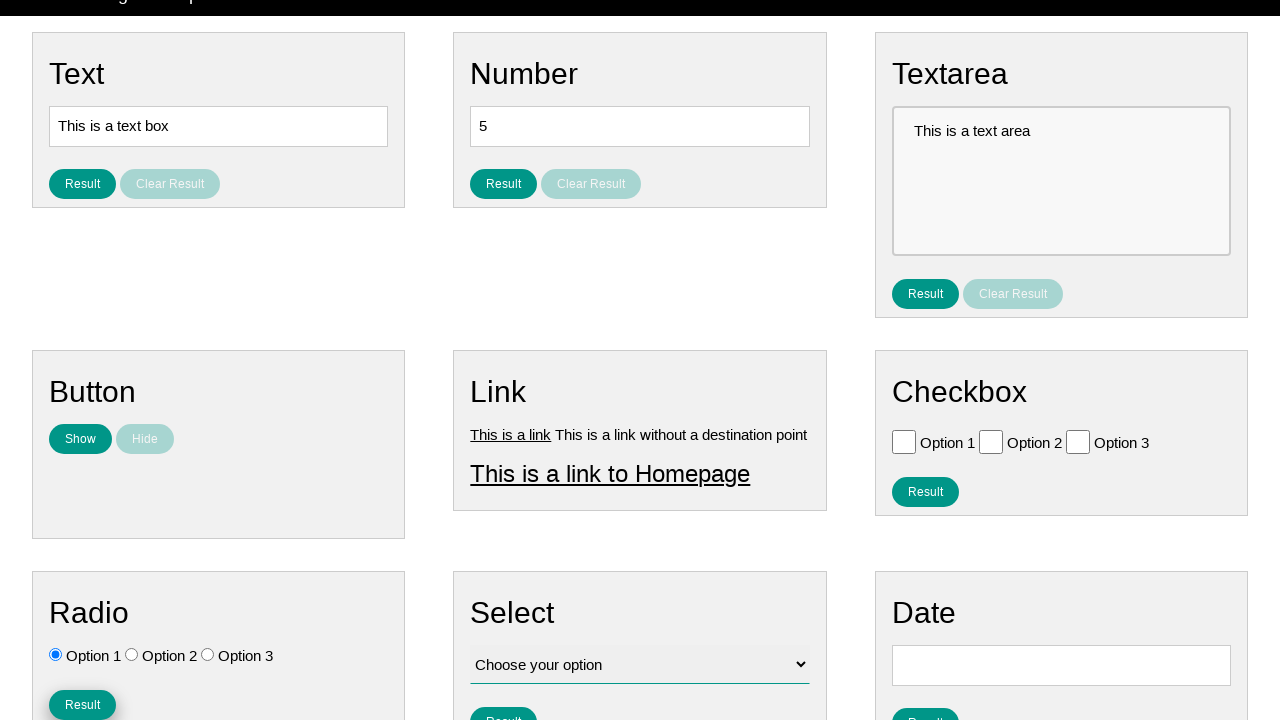